Tests interaction with elements inside an iframe by switching to the frame, clicking an item in a selectable list, then switching back to interact with the main page

Starting URL: https://jqueryui.com/selectable/

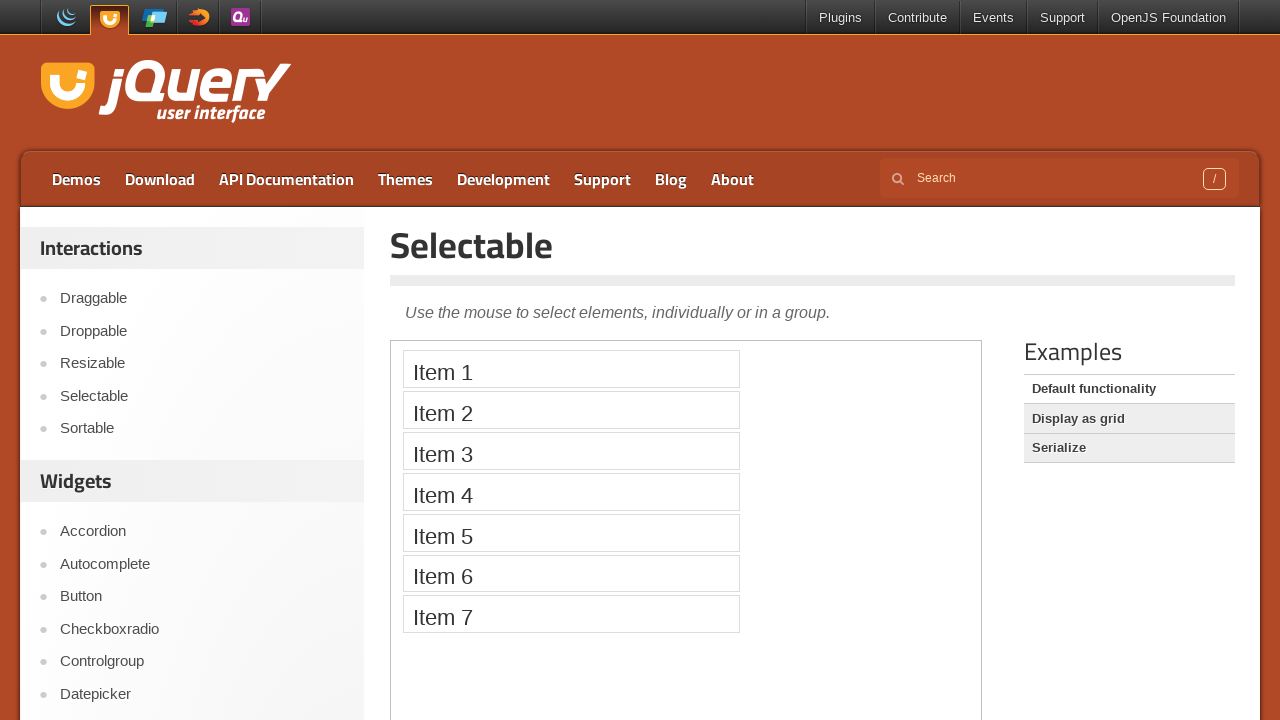

Located the demo iframe
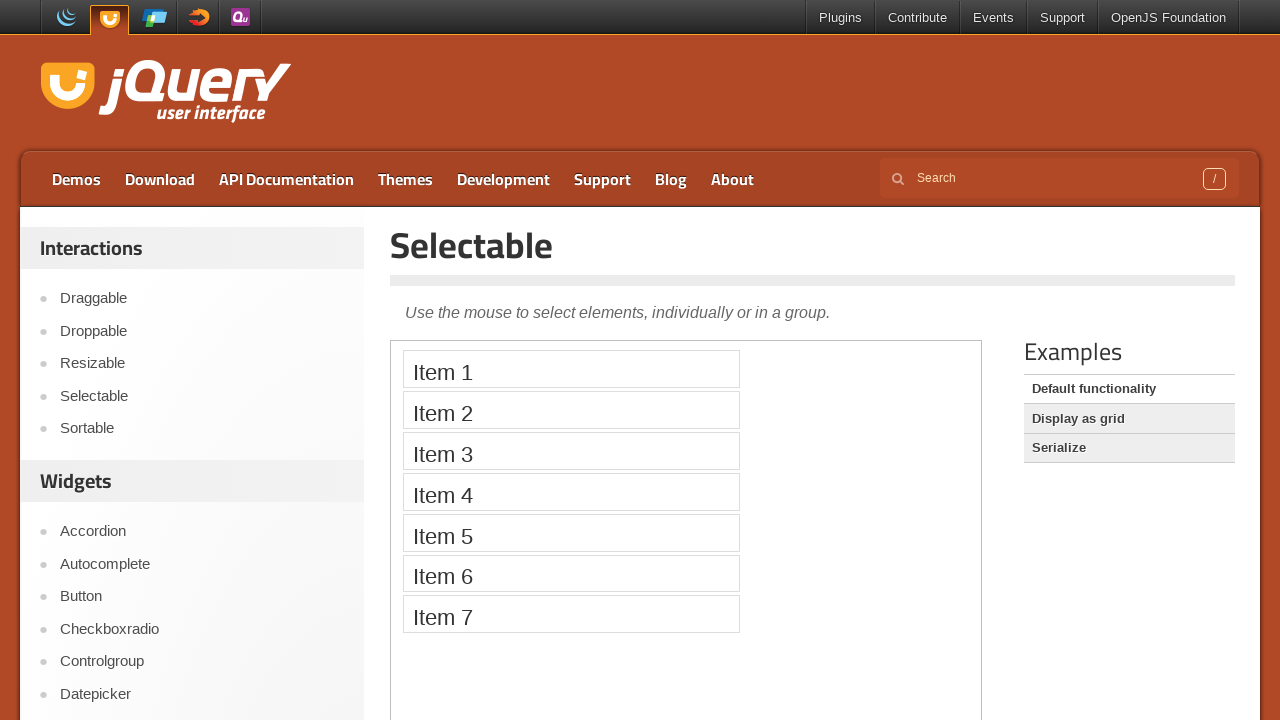

Clicked Item 3 in the selectable list inside the iframe at (571, 451) on .demo-frame >> internal:control=enter-frame >> xpath=//li[text()='Item 3']
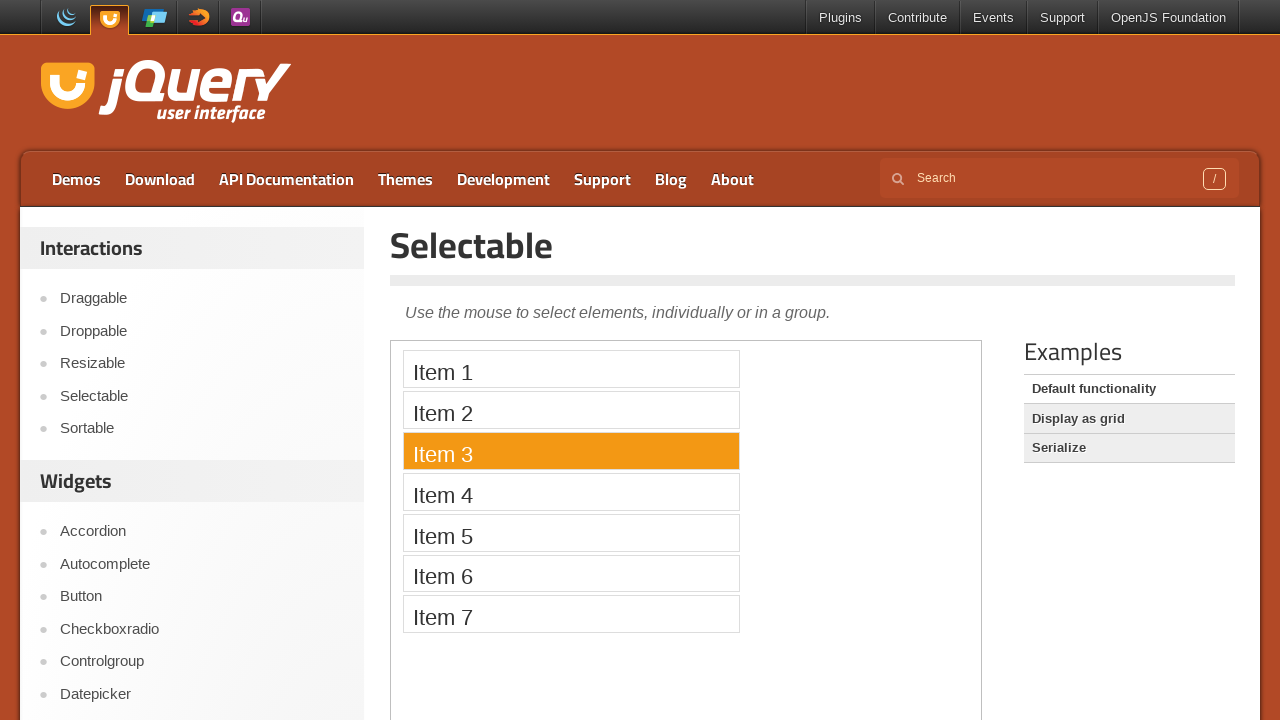

Clicked Download link on the main page at (160, 179) on text=Download
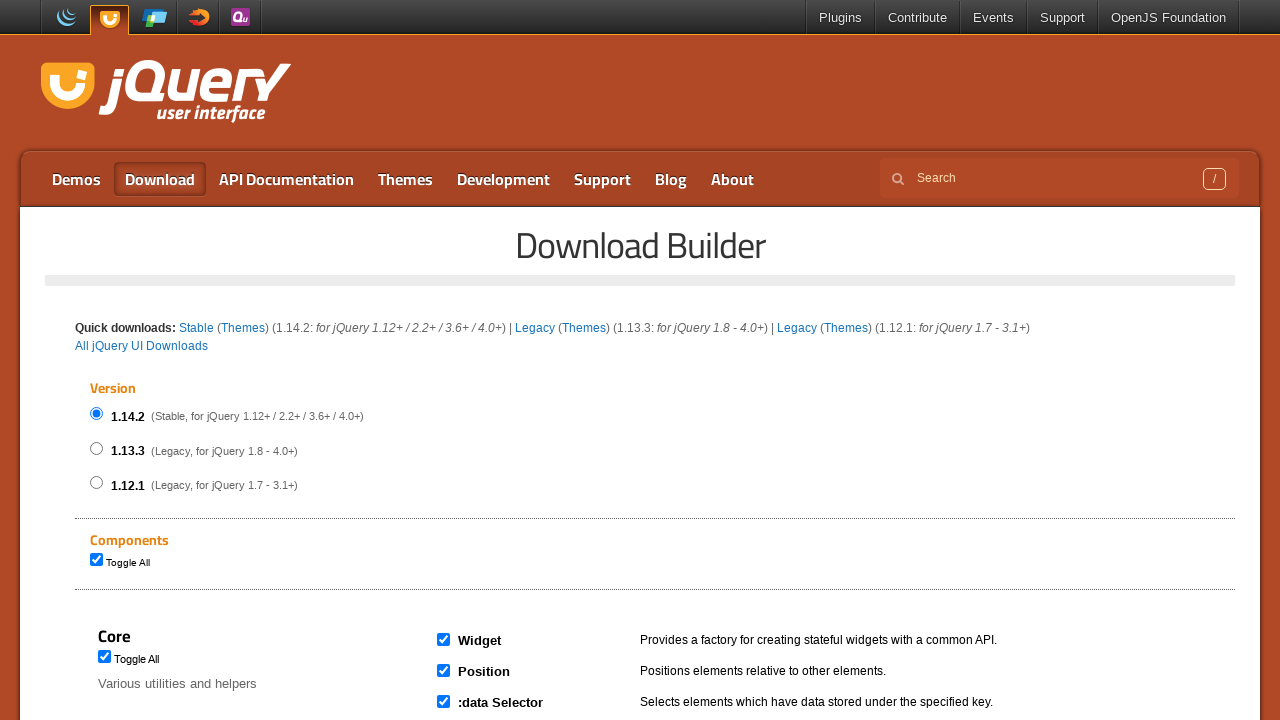

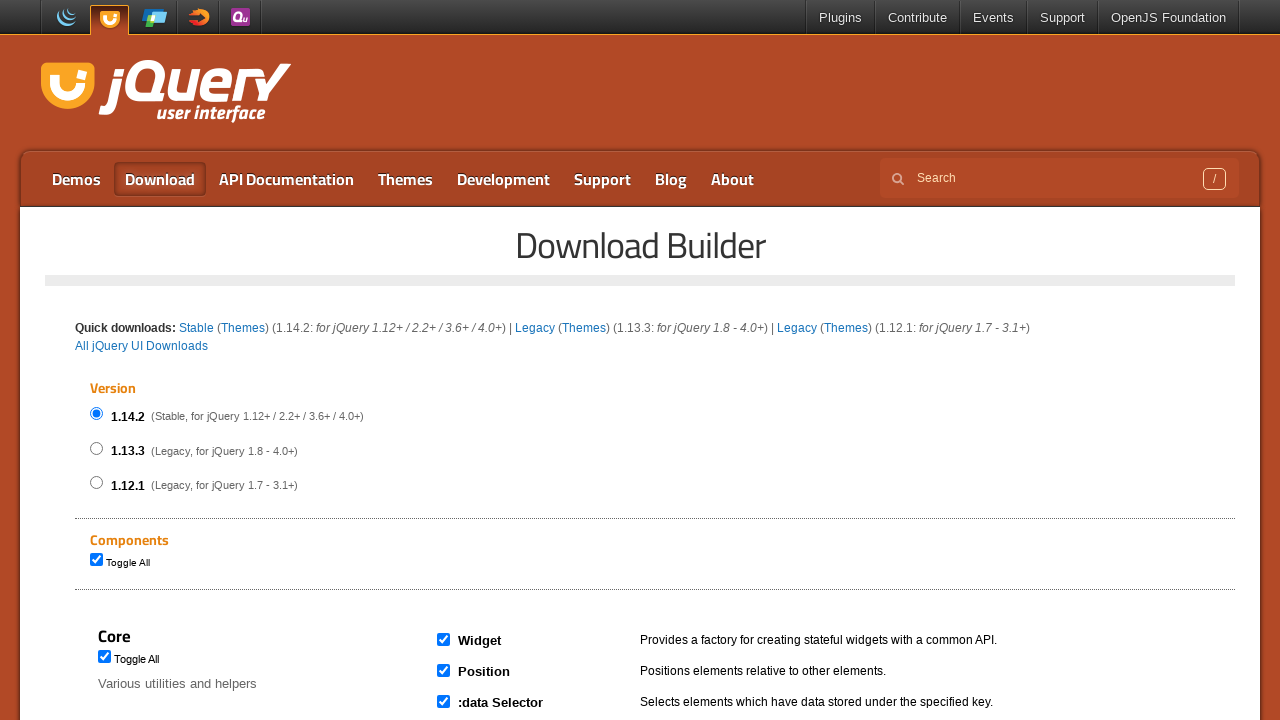